Tests form submission by entering text into a text input field and submitting the form

Starting URL: https://www.selenium.dev/selenium/web/web-form.html

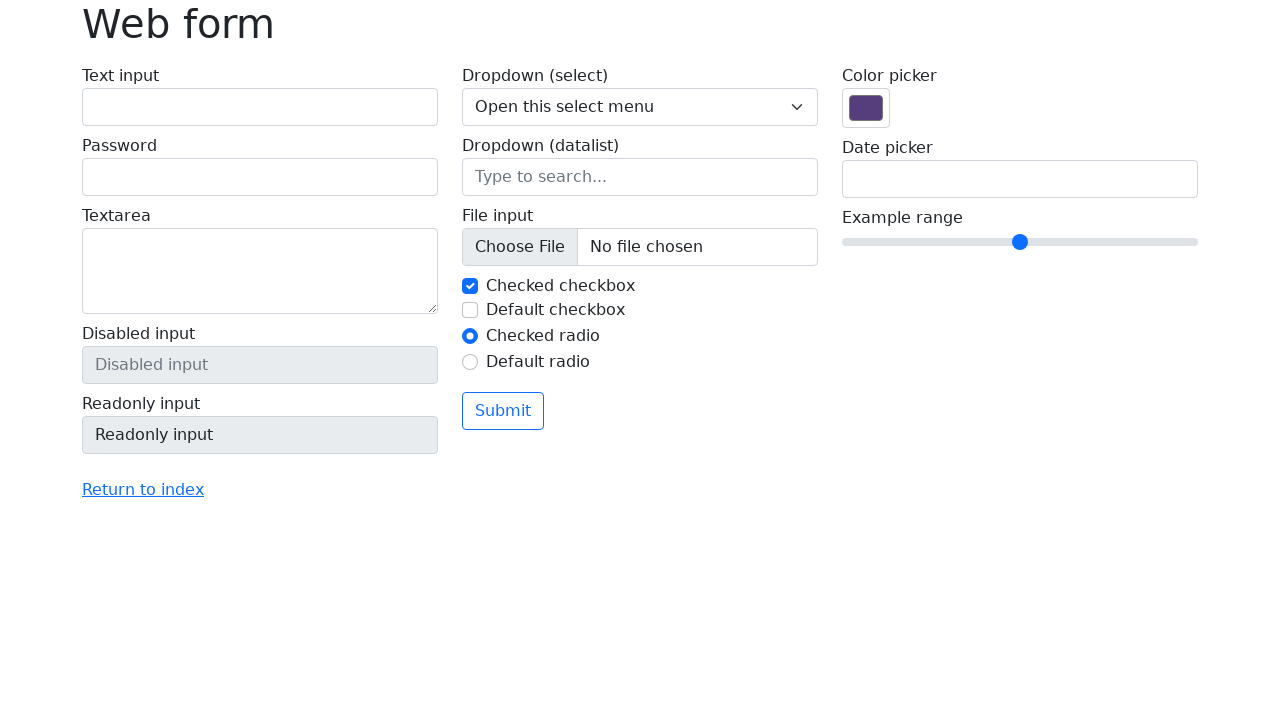

Entered 'Selenium' into the text input field on input[name='my-text']
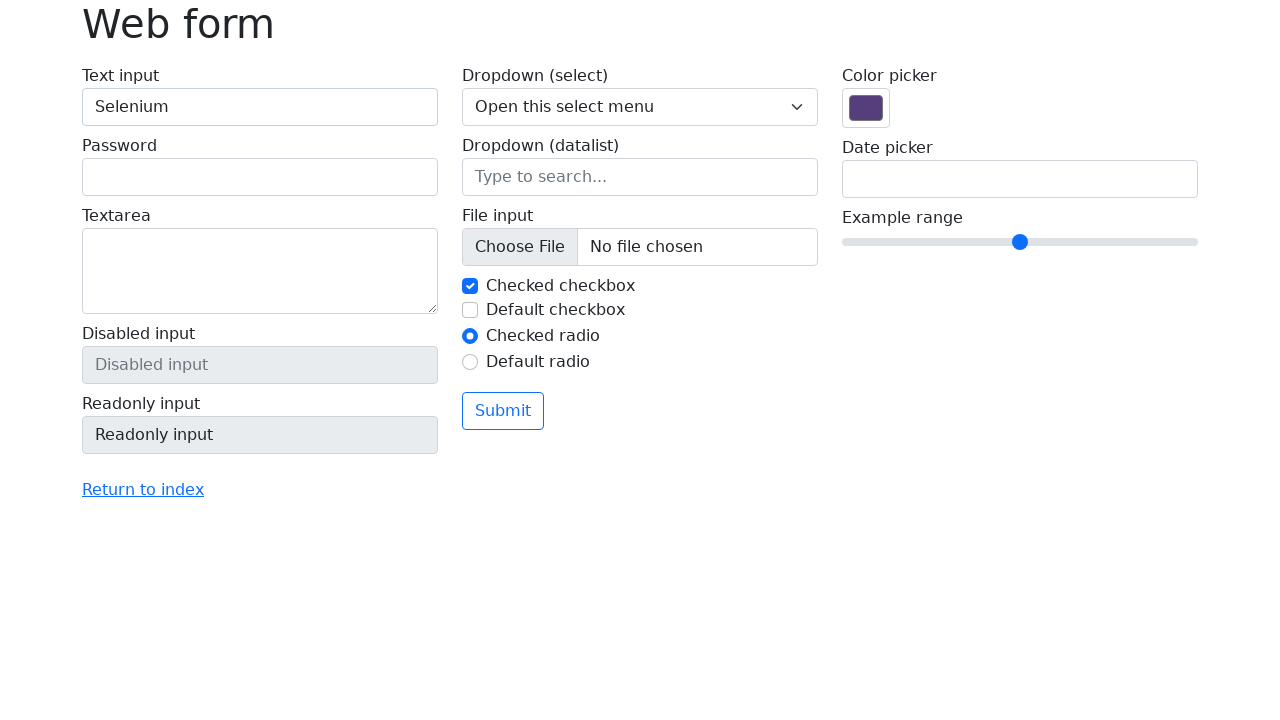

Clicked the submit button at (503, 411) on button
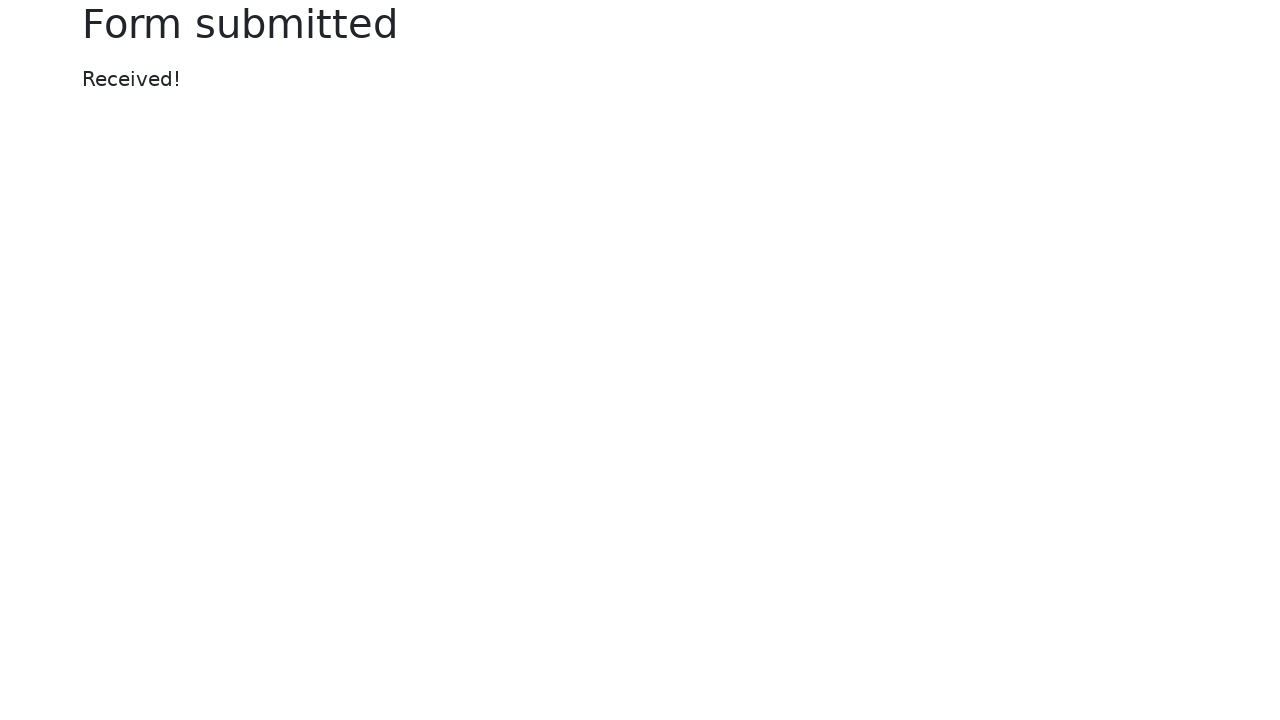

Success message appeared
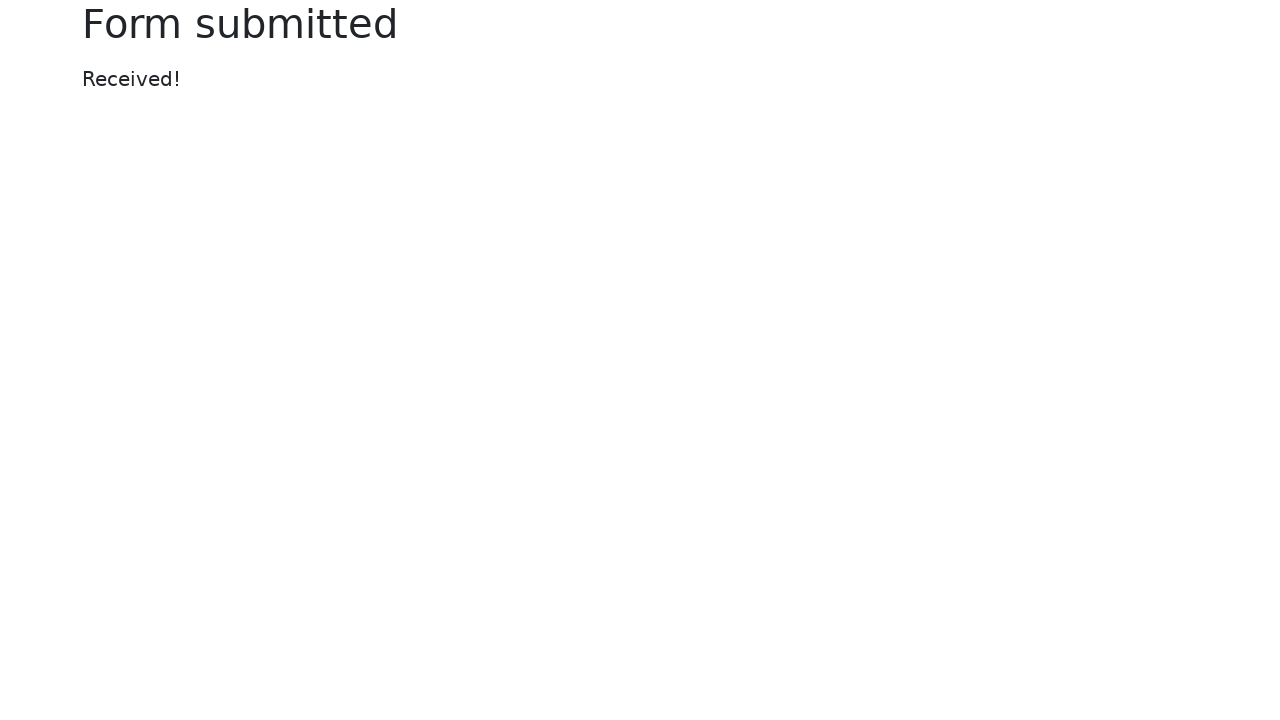

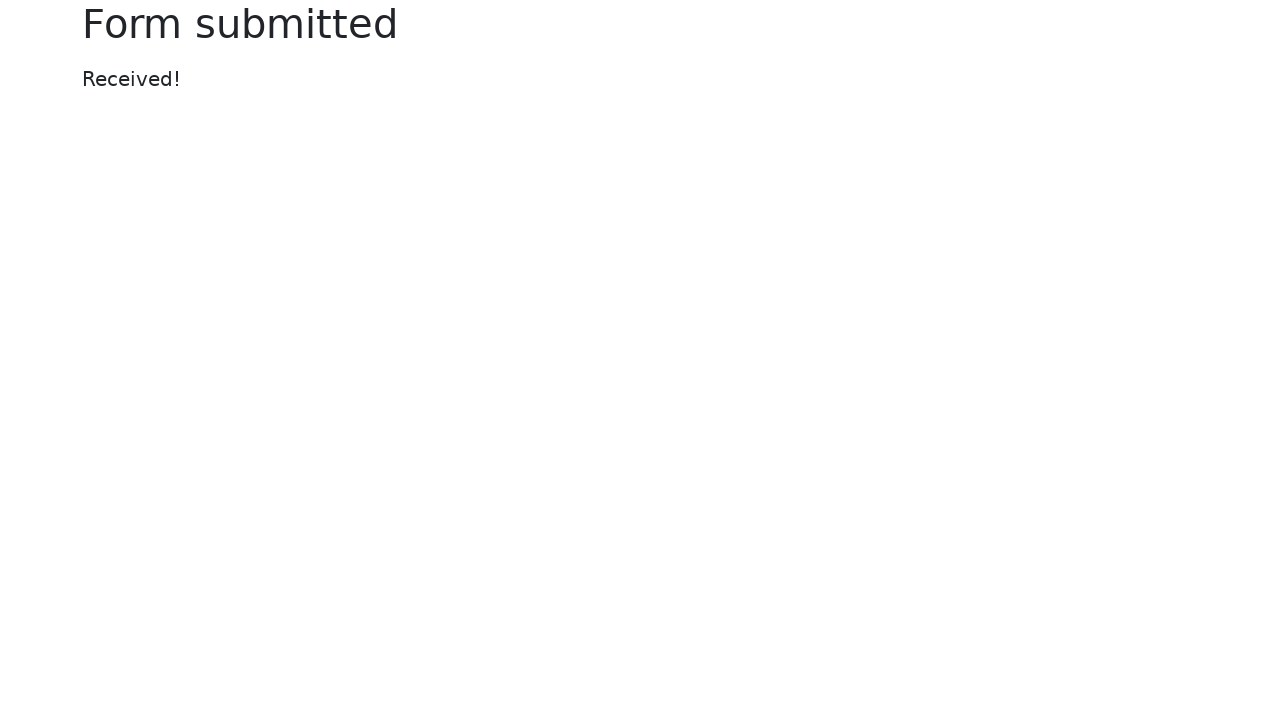